Navigates to a page, clicks on a link with a specific calculated text value, and fills out a form with personal information including name, last name, city, and country.

Starting URL: http://suninjuly.github.io/find_link_text

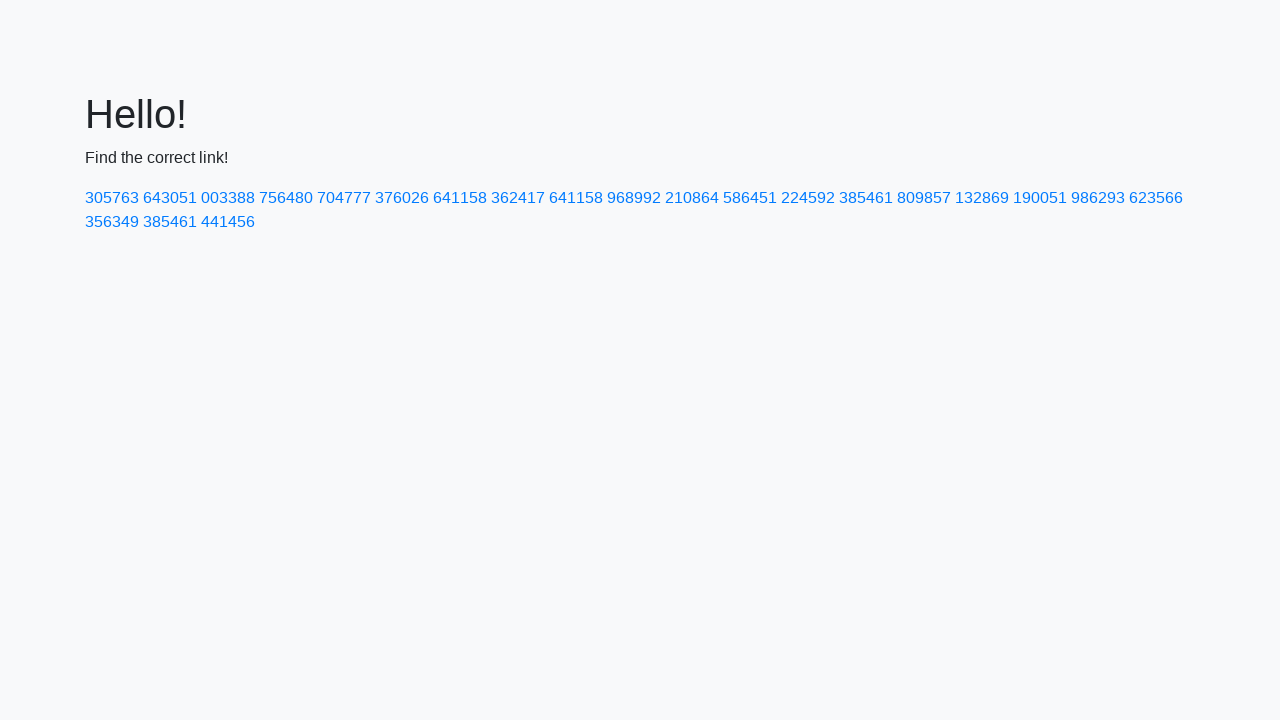

Navigated to the starting page
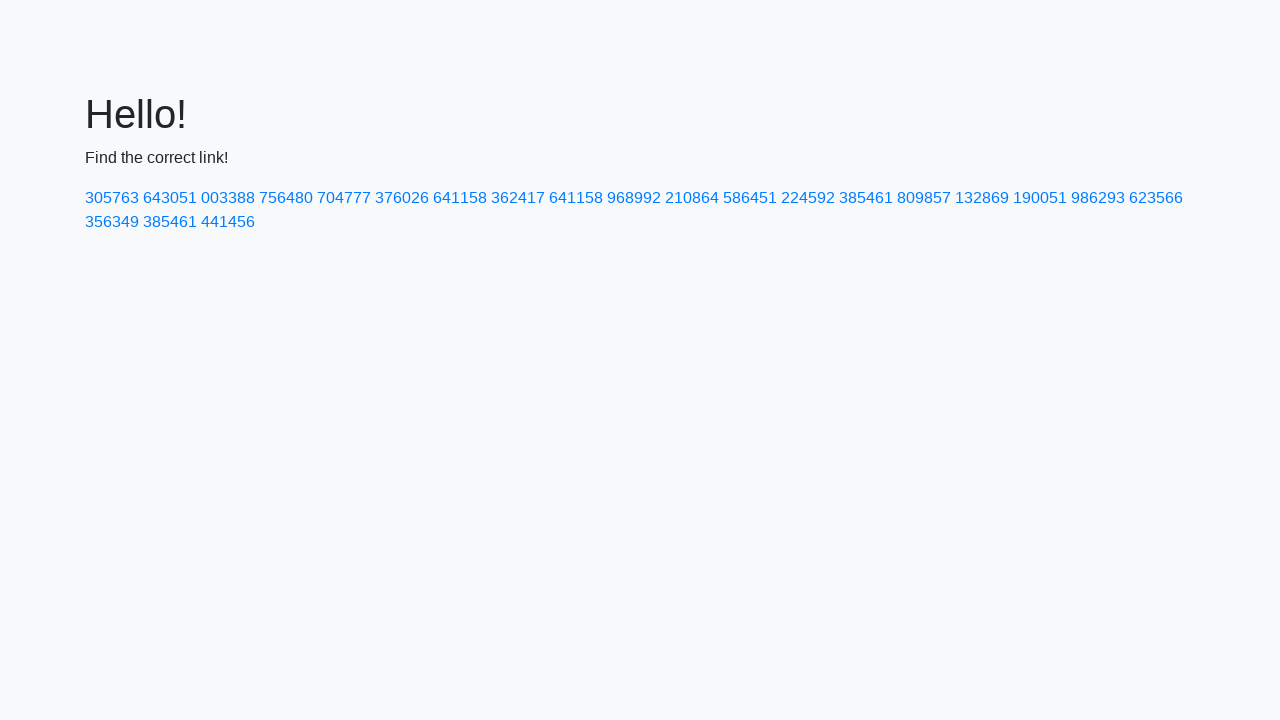

Clicked on link with calculated text value: 224592 at (808, 198) on a:has-text('224592')
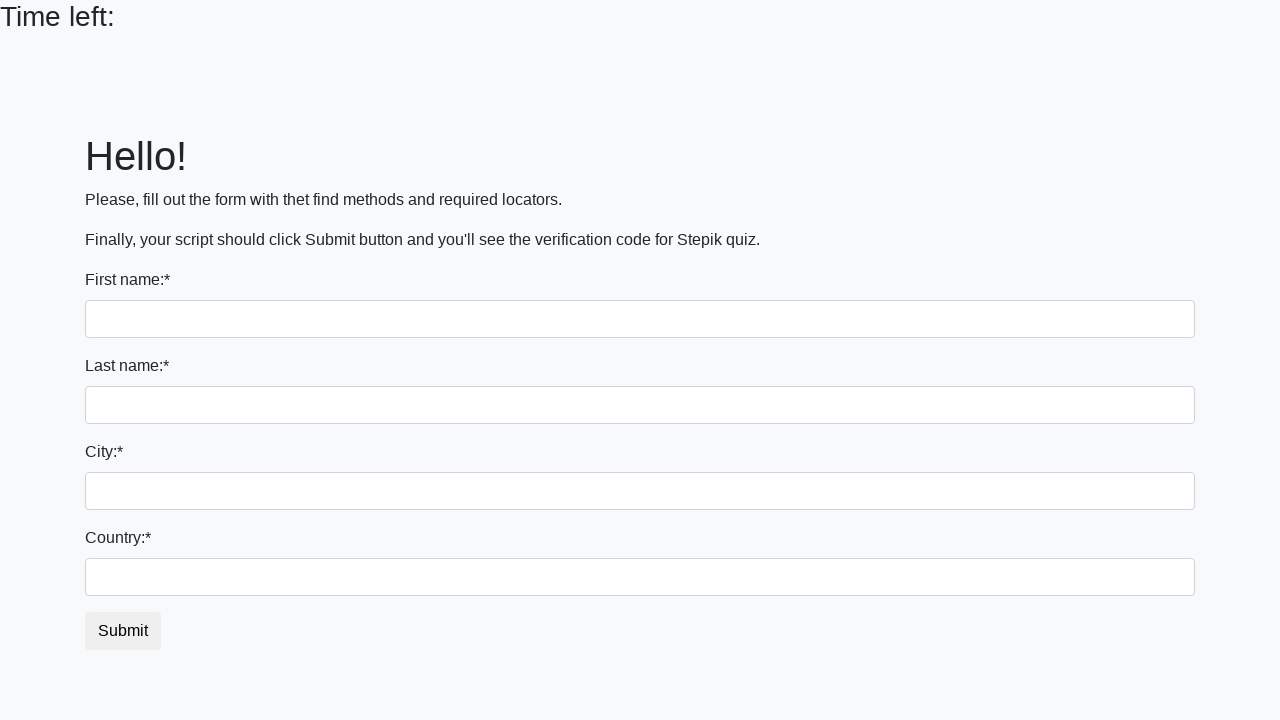

Filled in first name: Ivan on input:first-of-type
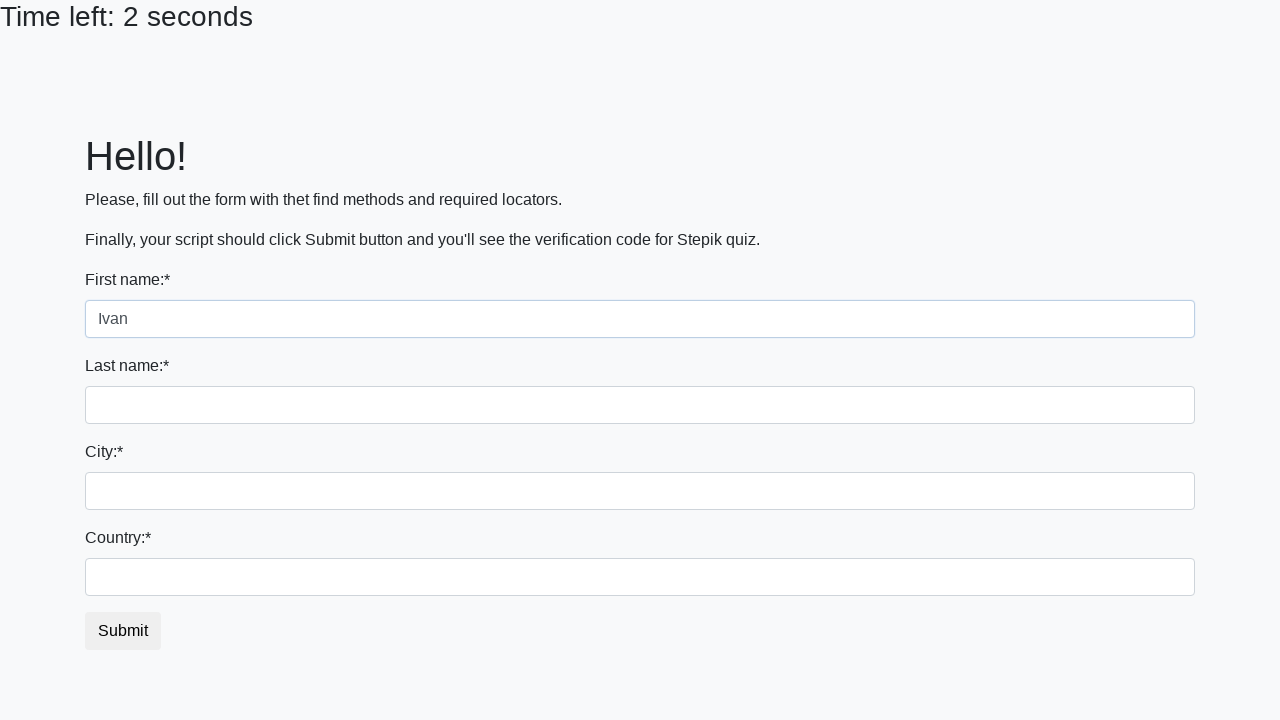

Filled in last name: Petrov on input[name='last_name']
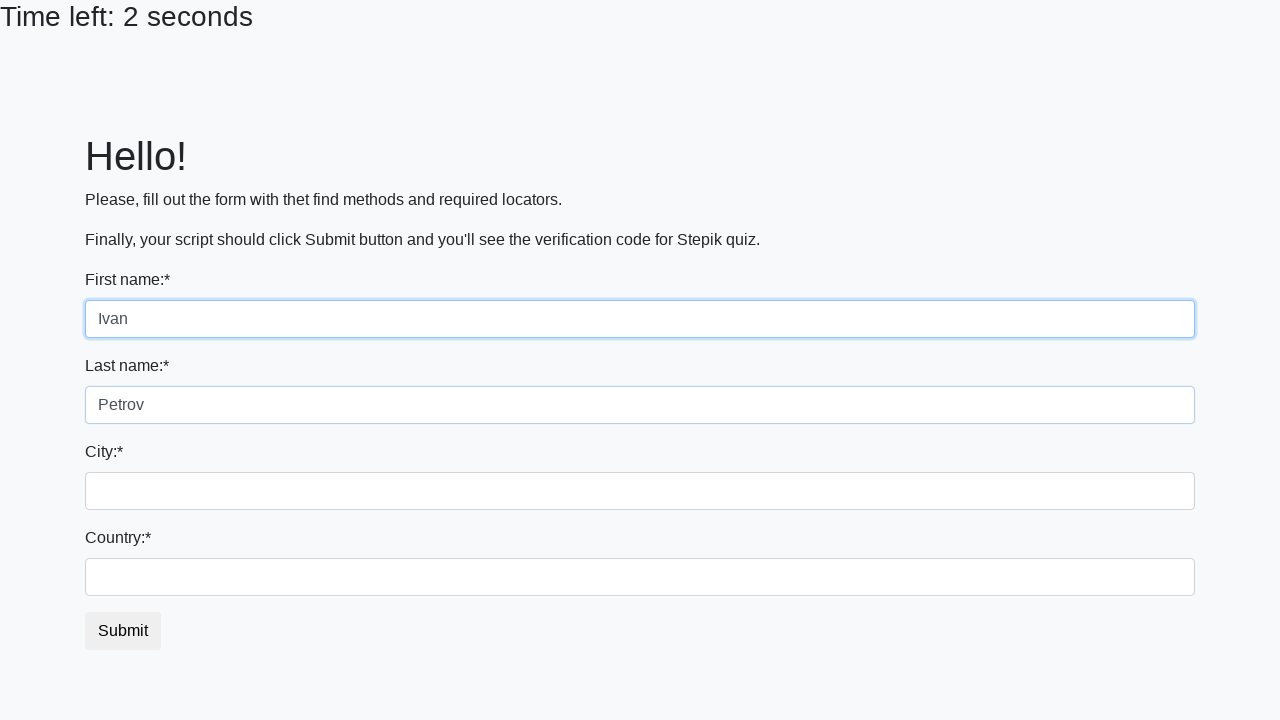

Filled in city: Smolensk on .city
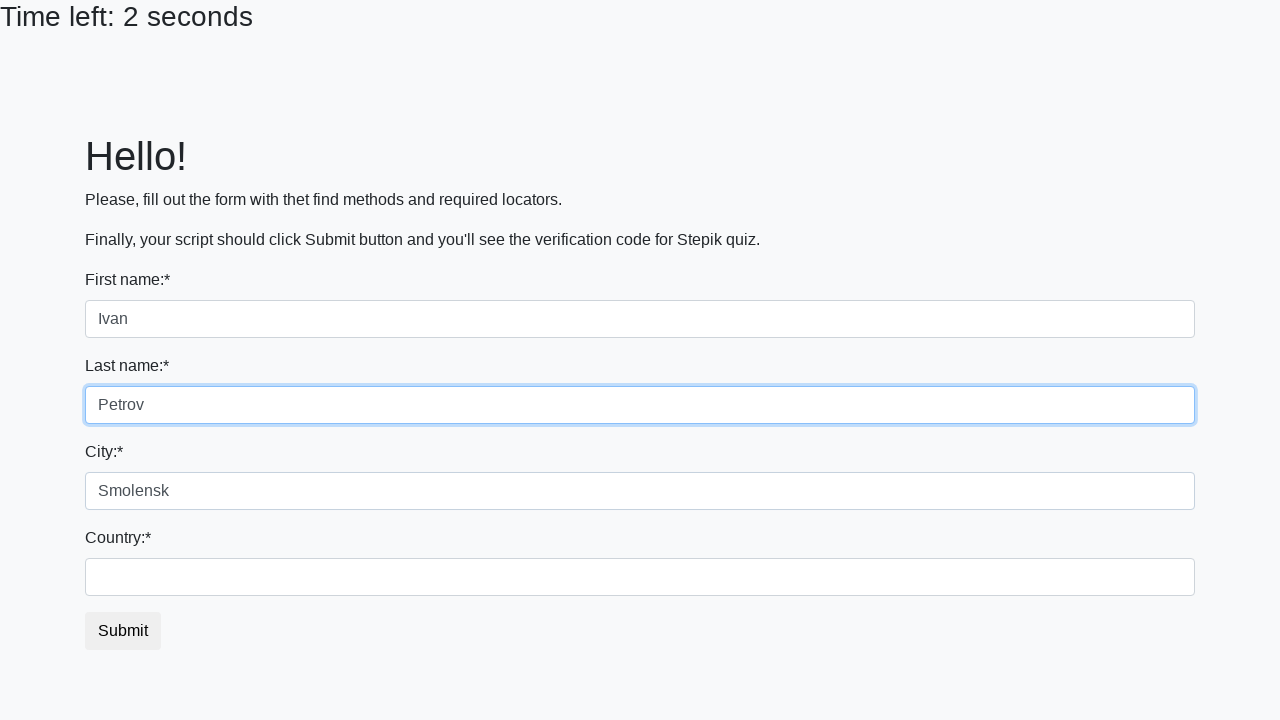

Filled in country: Russia on #country
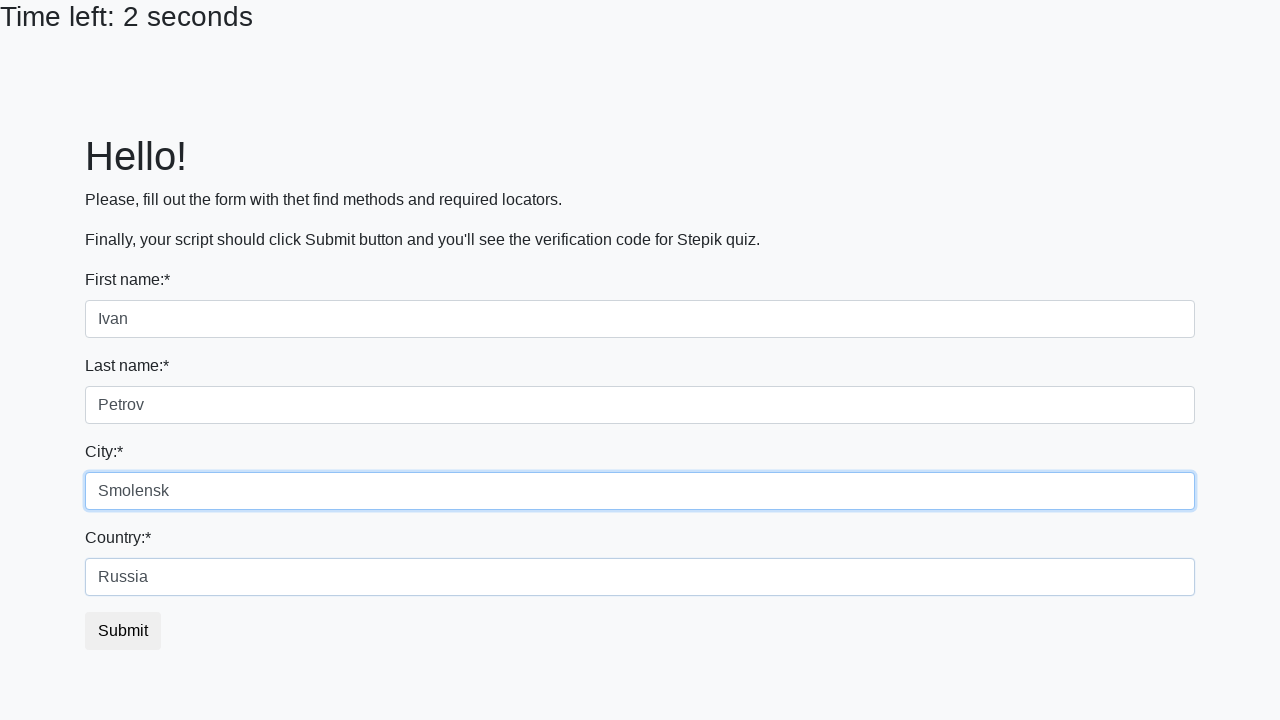

Submitted the form at (123, 631) on button
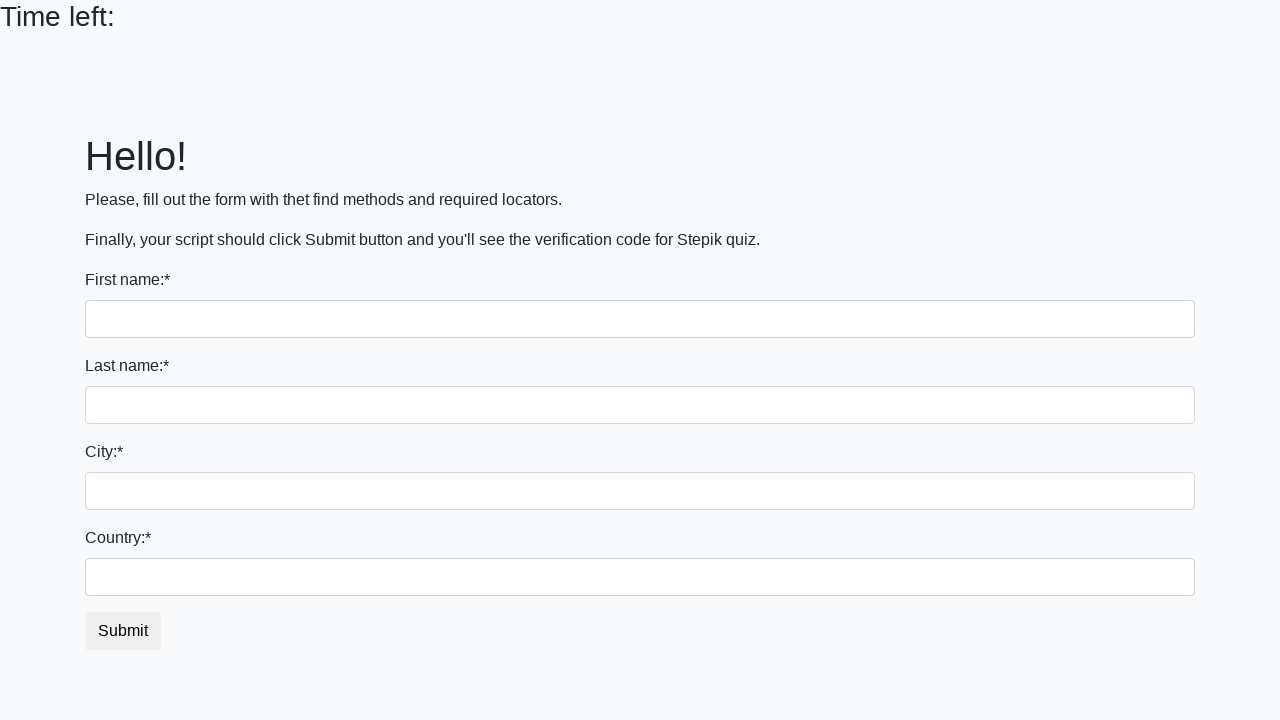

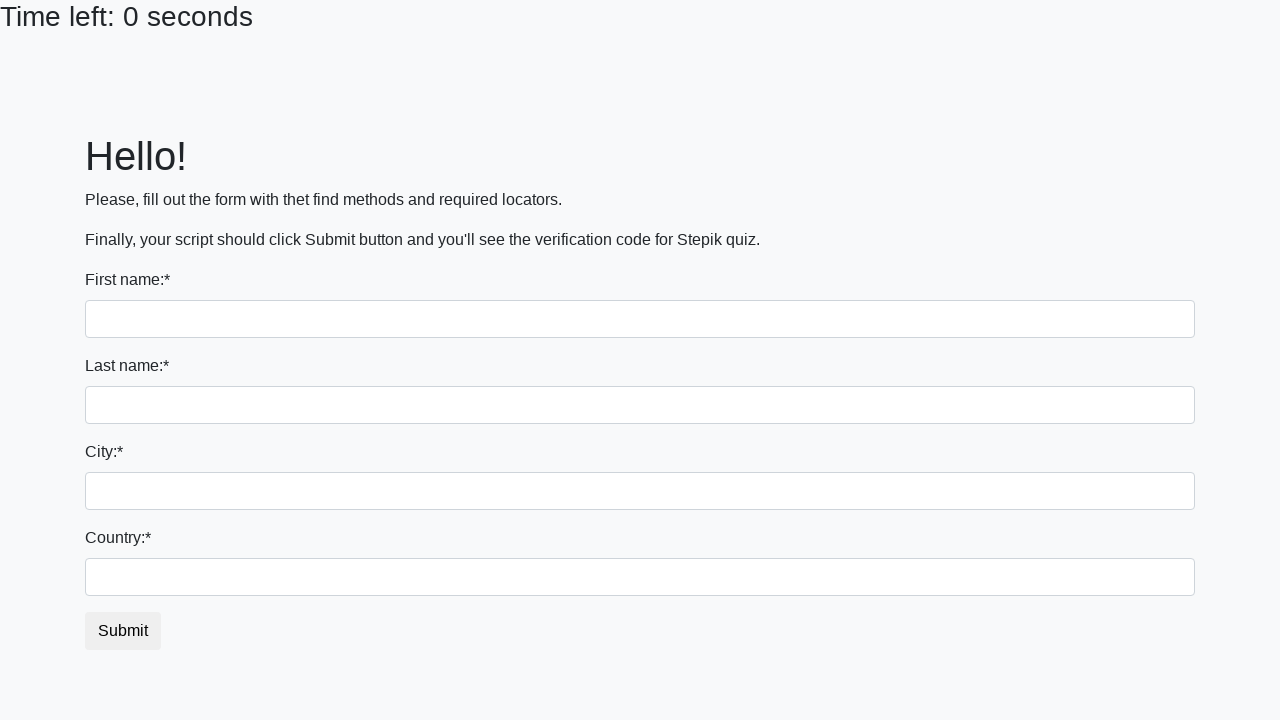